Tests a registration form by navigating to the registration page and filling in the first name and last name fields

Starting URL: http://demo.automationtesting.in/Register.html

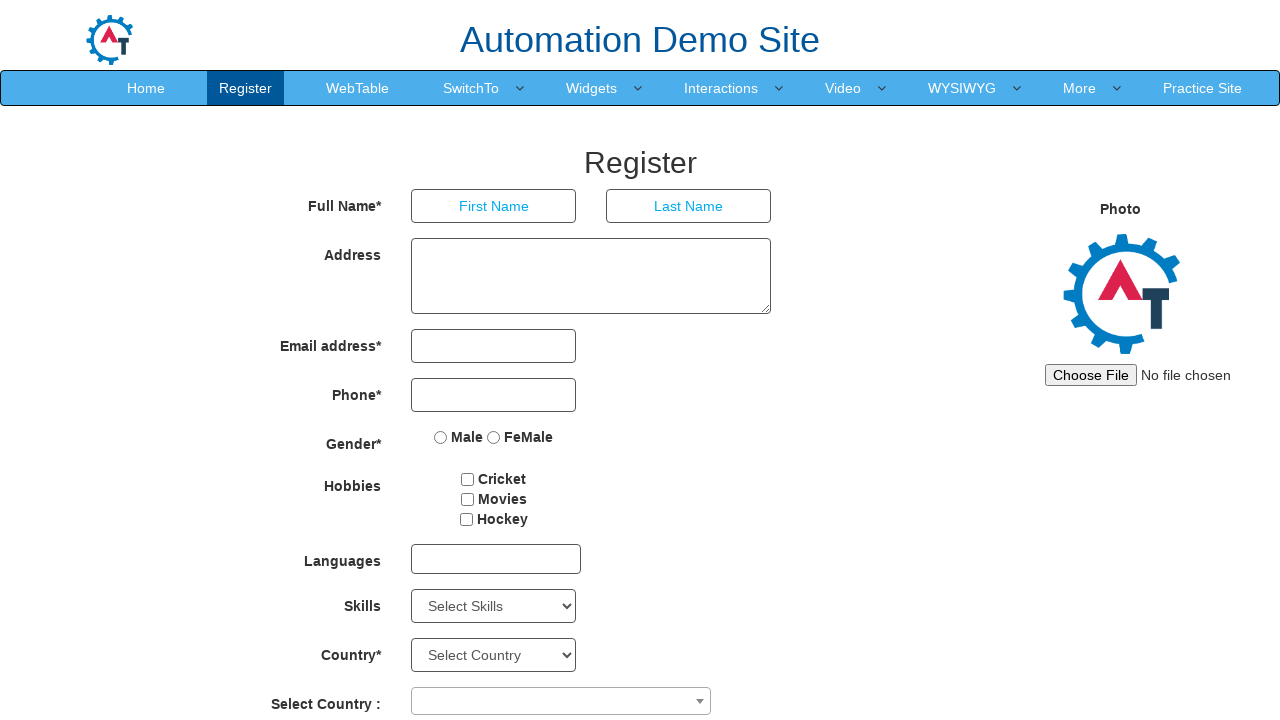

Filled first name field with 'Michael' on input[placeholder='First Name']
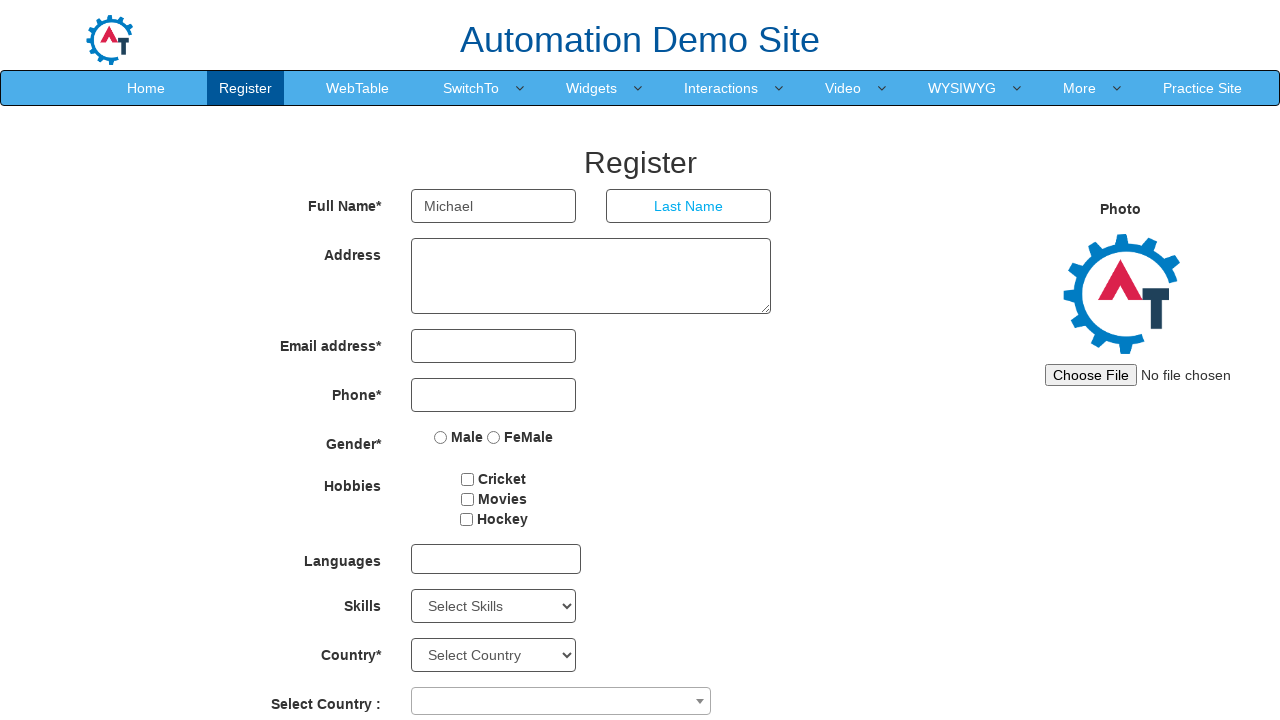

Filled last name field with 'Thompson' on input[placeholder='Last Name']
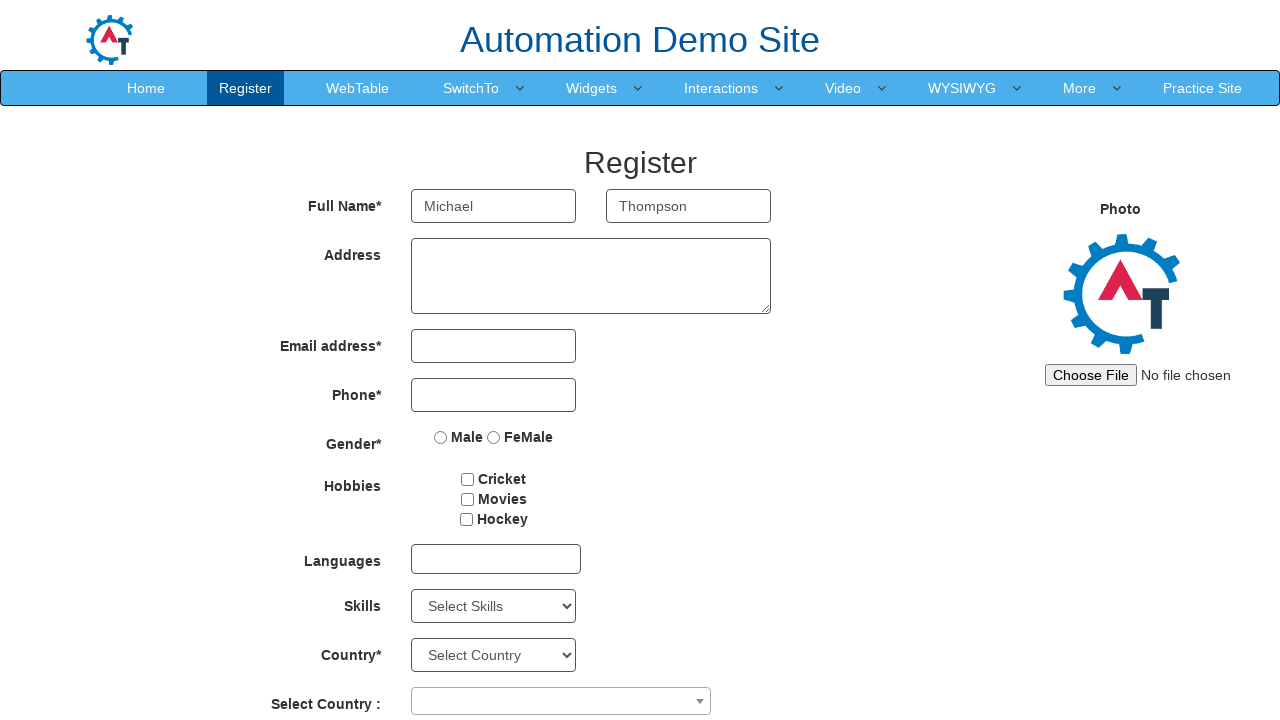

Waited for form fields to be populated
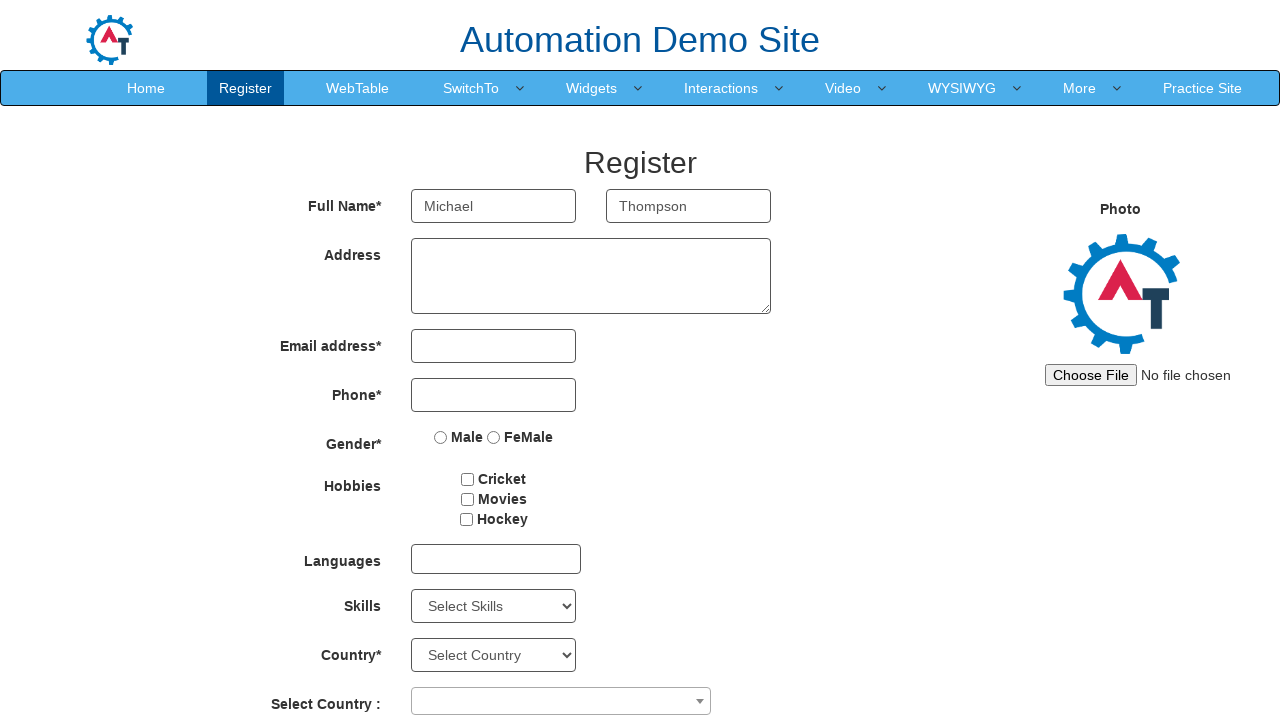

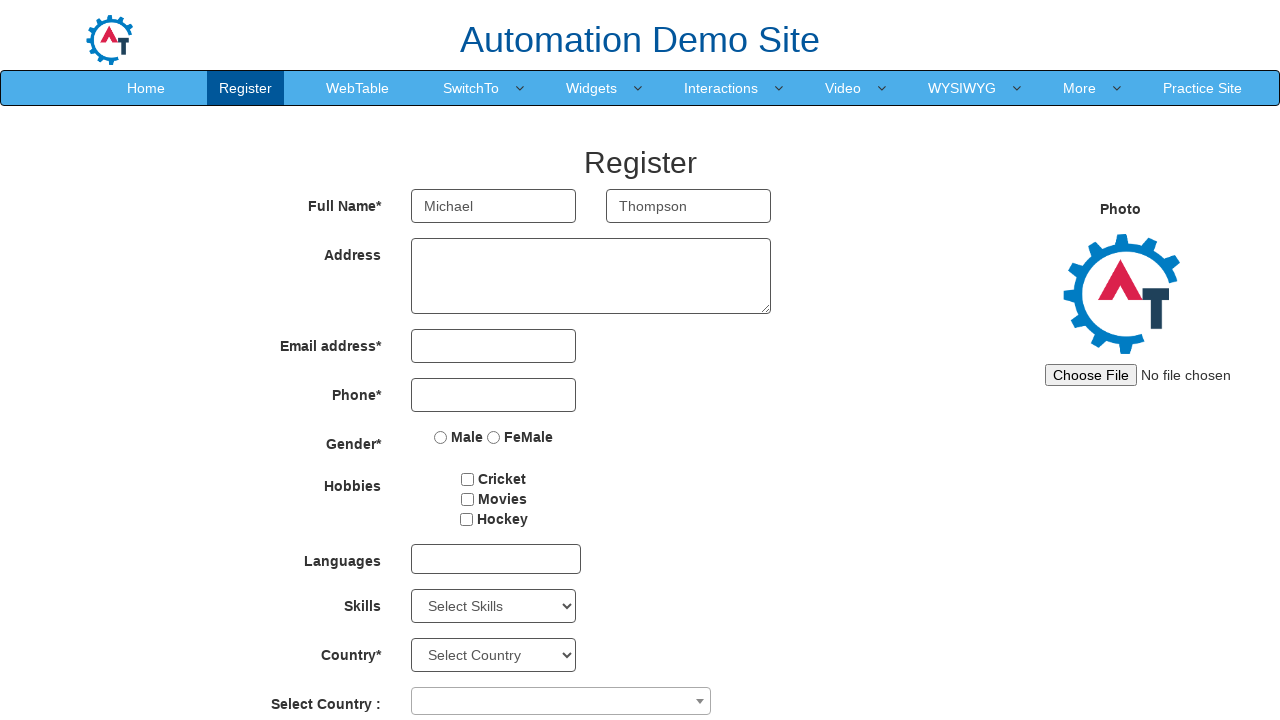